Tests filtering to display only completed items

Starting URL: https://demo.playwright.dev/todomvc

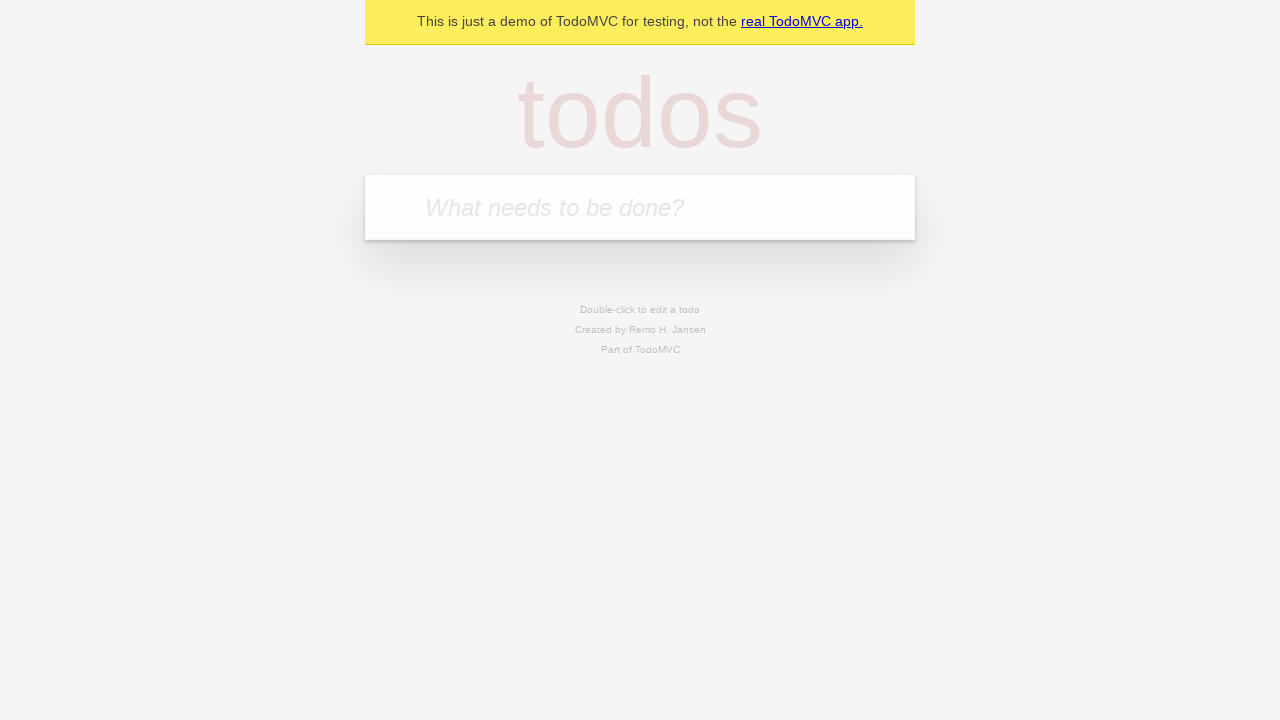

Filled todo input with 'buy some cheese' on internal:attr=[placeholder="What needs to be done?"i]
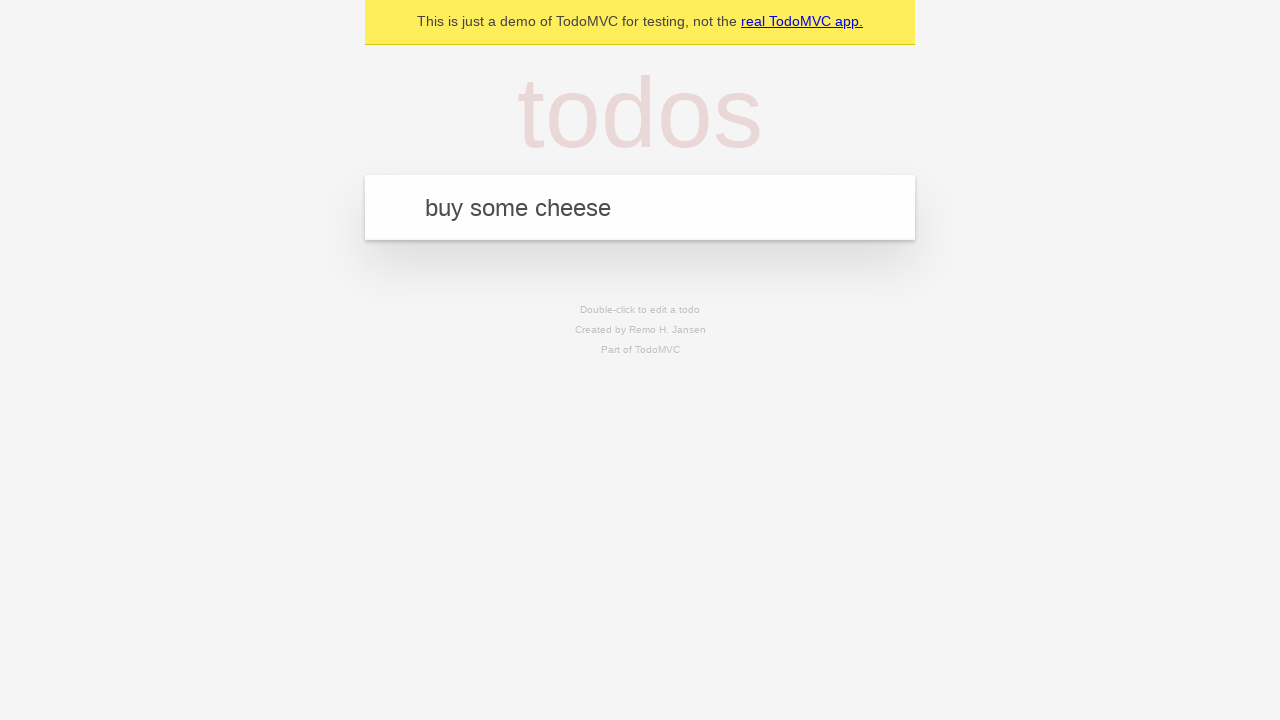

Pressed Enter to add first todo on internal:attr=[placeholder="What needs to be done?"i]
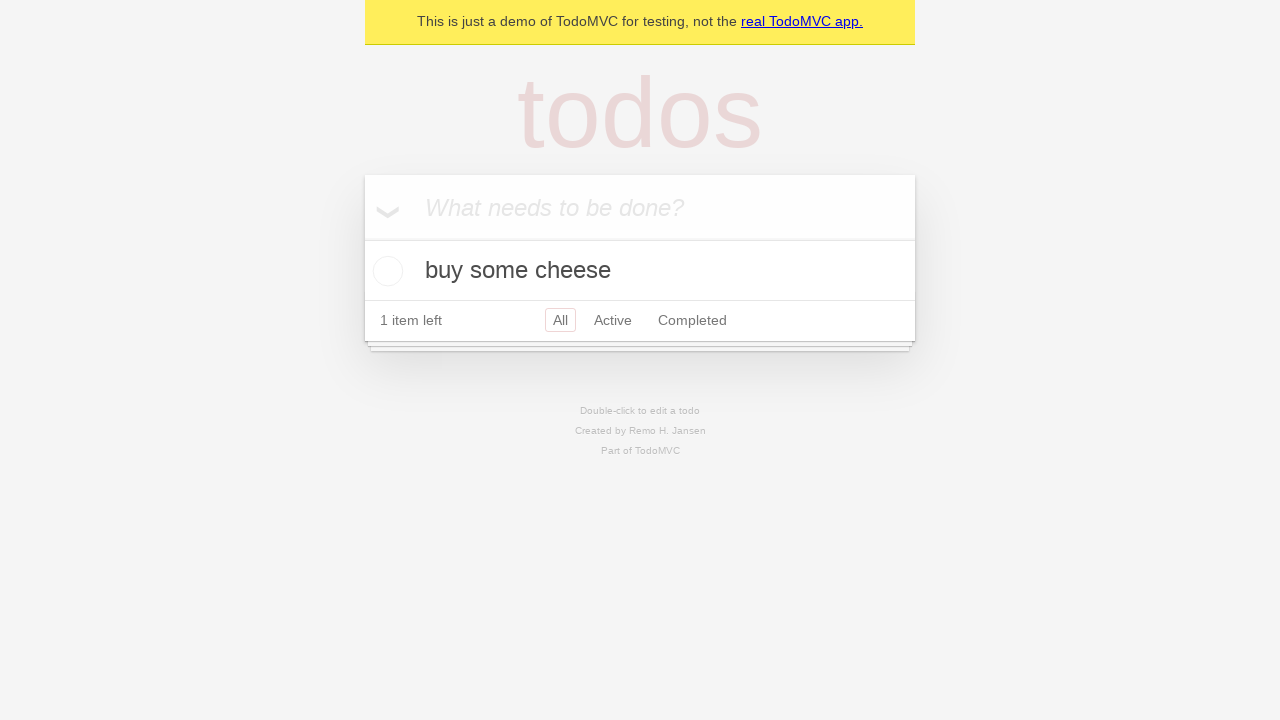

Filled todo input with 'feed the cat' on internal:attr=[placeholder="What needs to be done?"i]
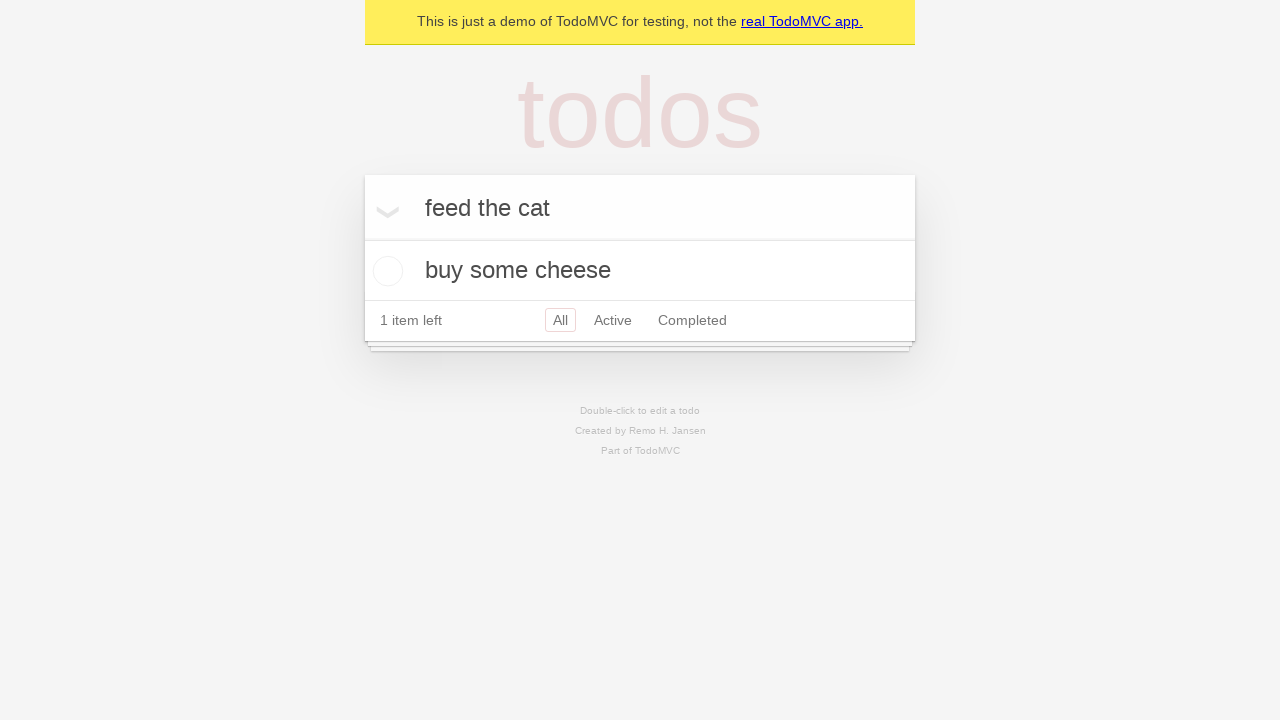

Pressed Enter to add second todo on internal:attr=[placeholder="What needs to be done?"i]
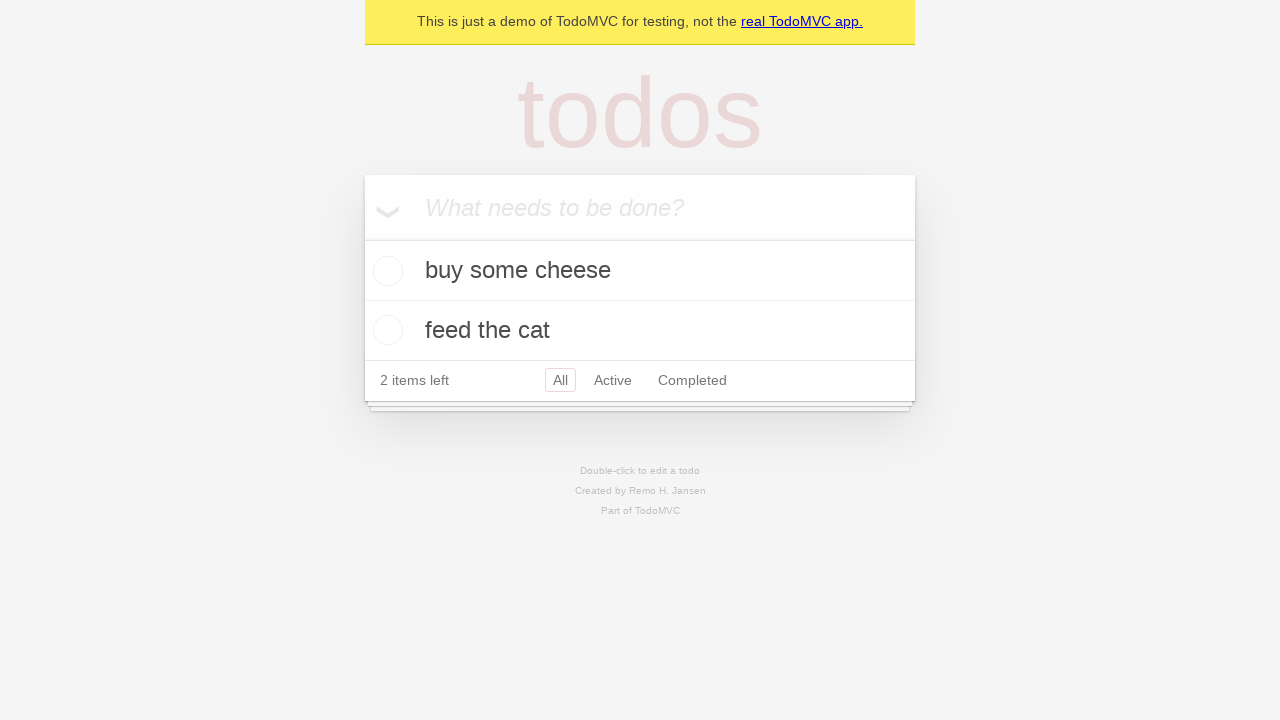

Filled todo input with 'book a doctors appointment' on internal:attr=[placeholder="What needs to be done?"i]
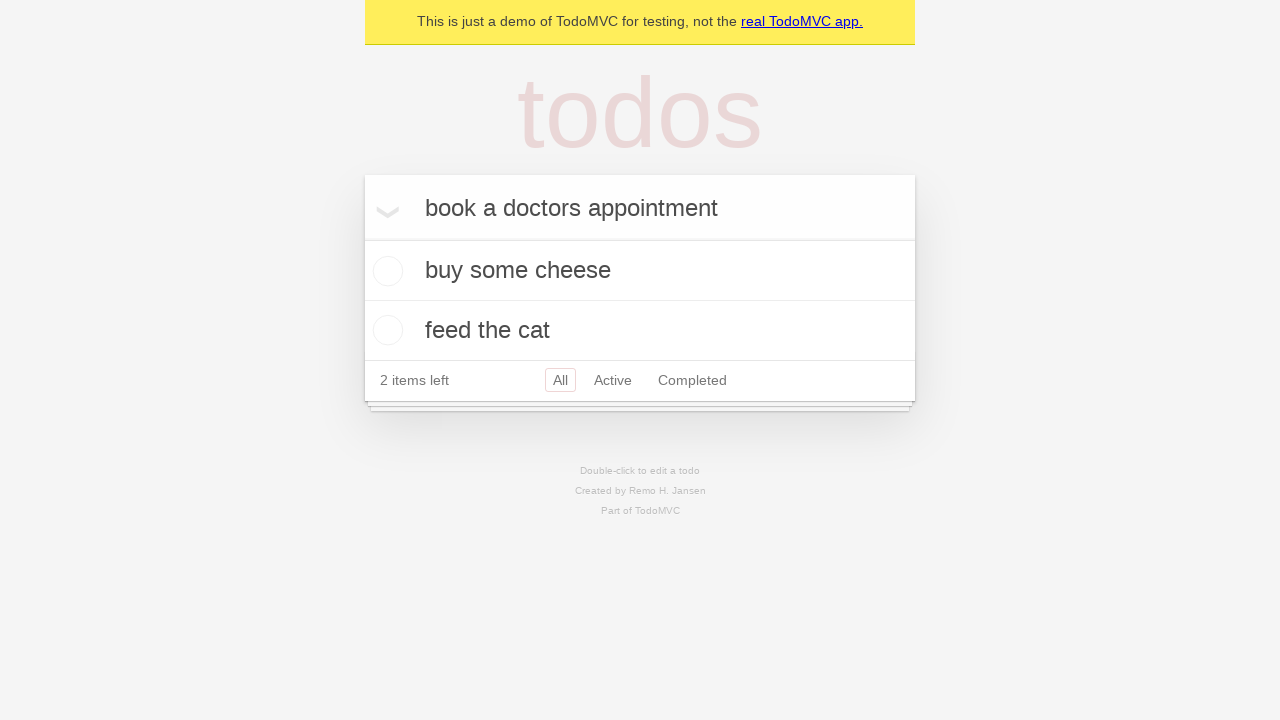

Pressed Enter to add third todo on internal:attr=[placeholder="What needs to be done?"i]
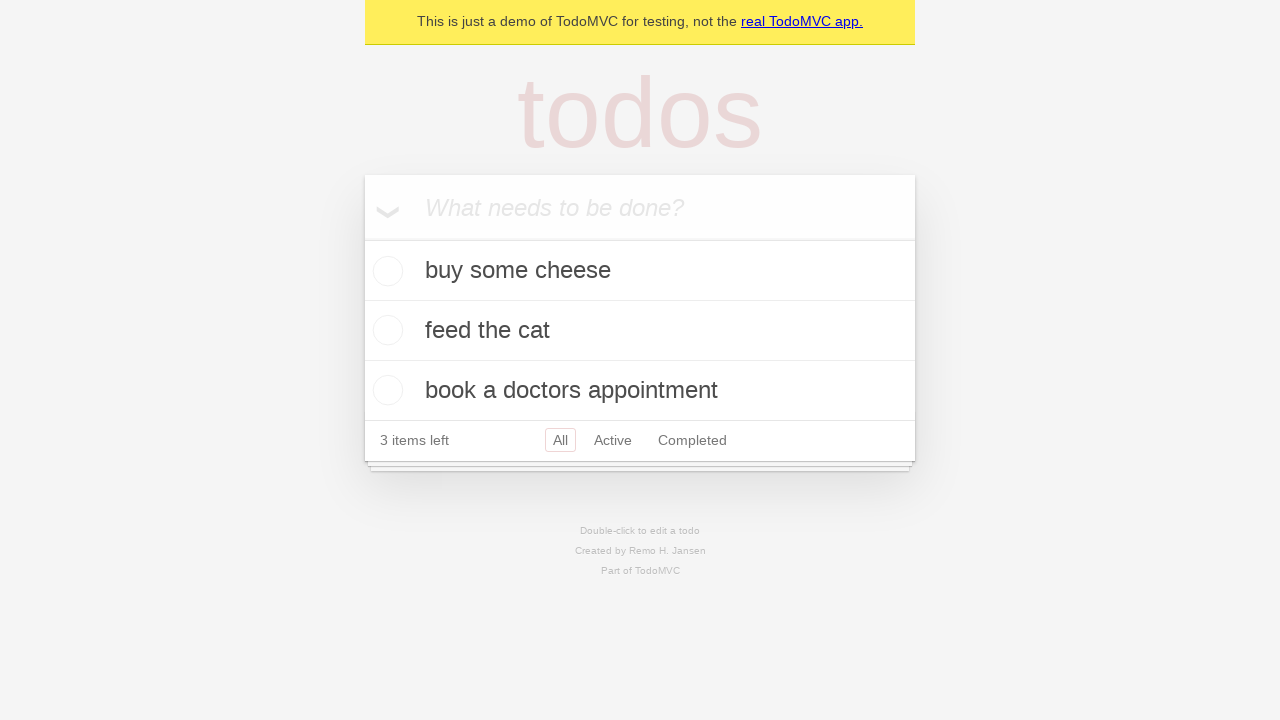

Checked the second todo item (feed the cat) at (385, 330) on internal:testid=[data-testid="todo-item"s] >> nth=1 >> internal:role=checkbox
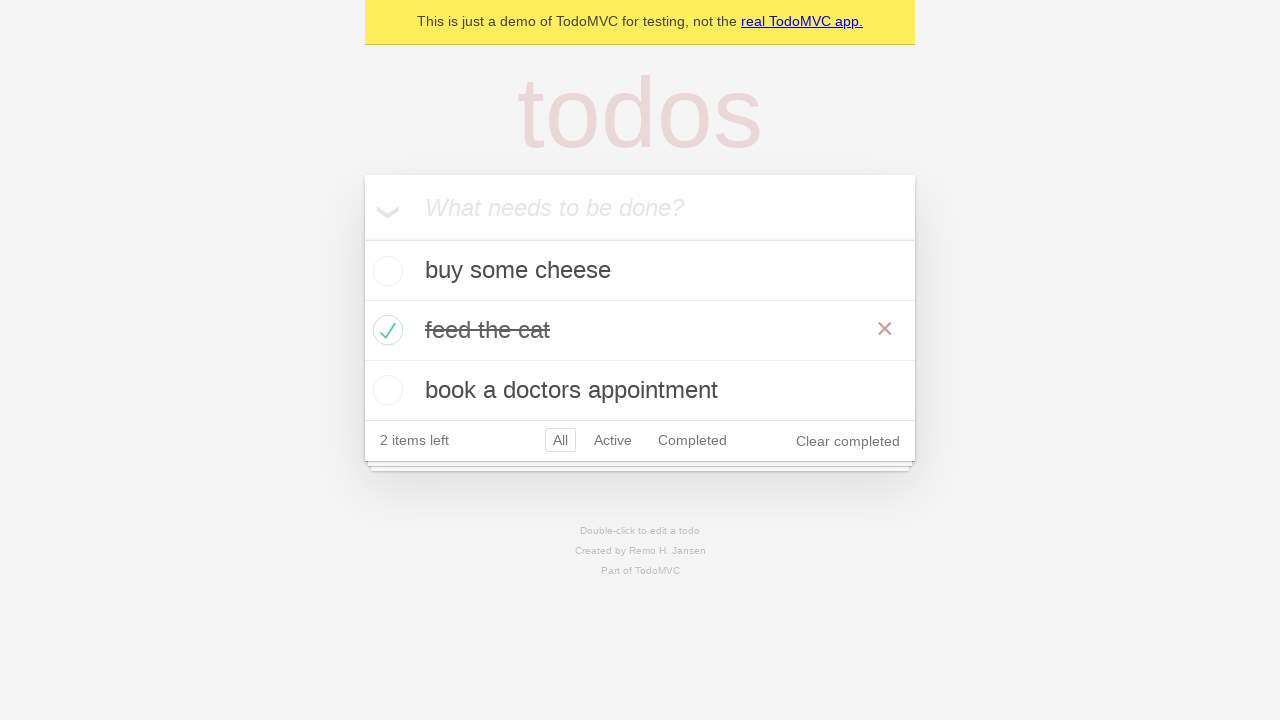

Clicked Completed filter link at (692, 440) on internal:role=link[name="Completed"i]
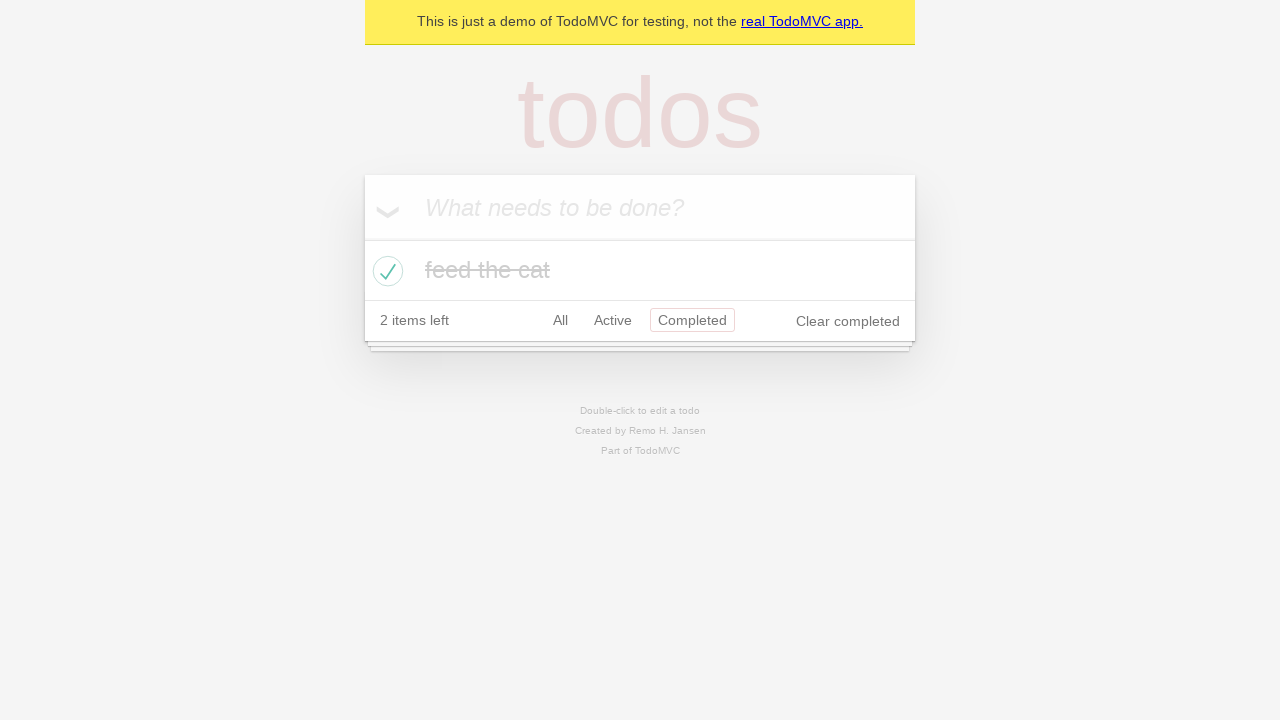

Waited for completed filter to apply
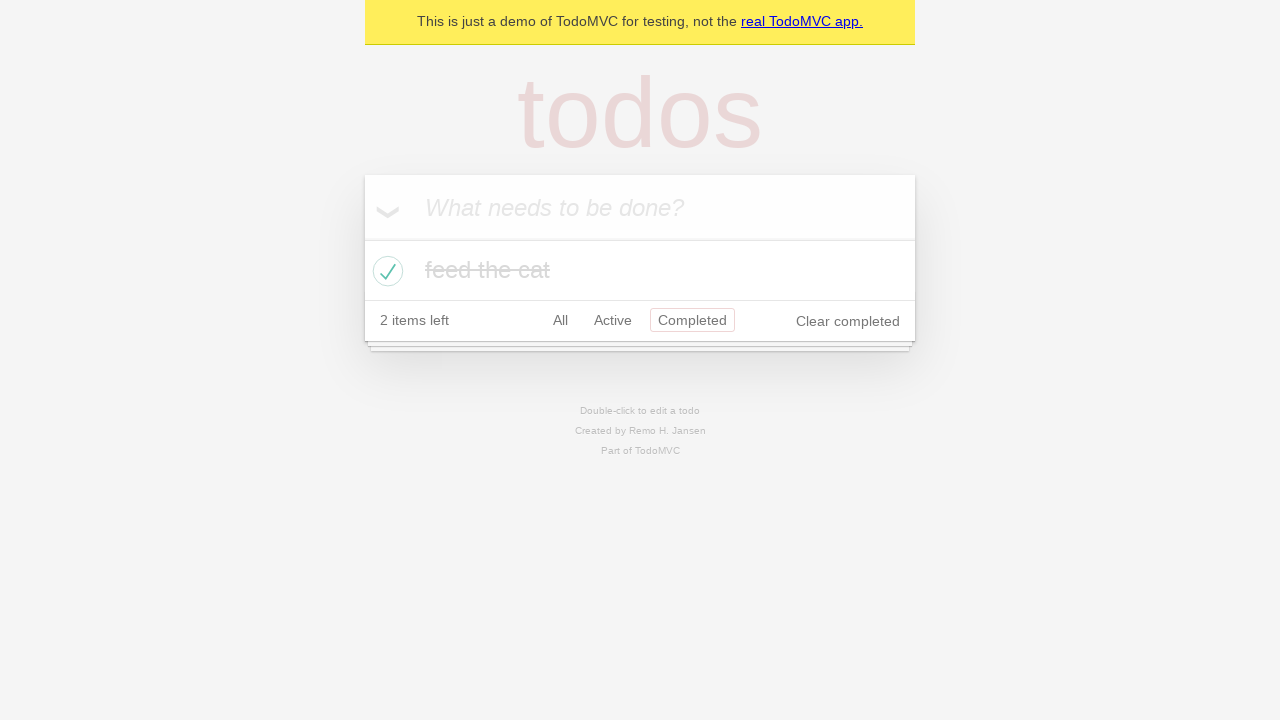

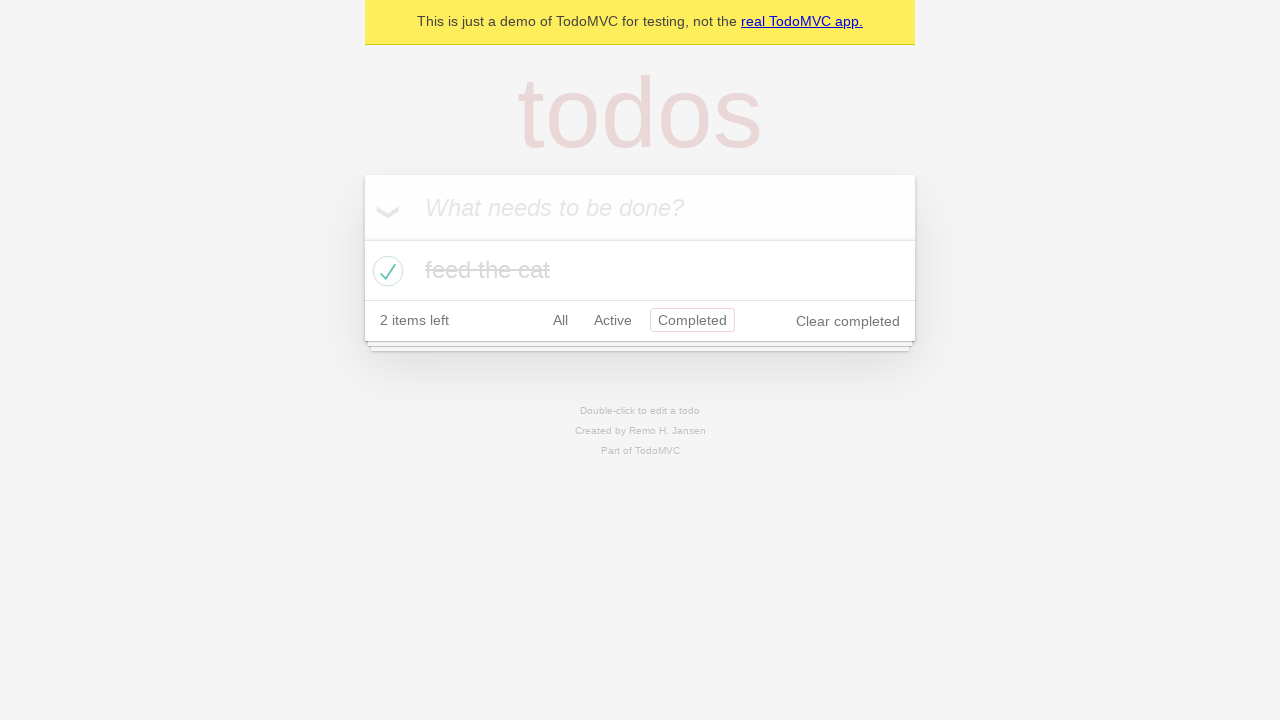